Tests drag-and-drop functionality on letcode.in by navigating to the AUI-3 test page and dragging an element from one drop list to another.

Starting URL: https://letcode.in/test

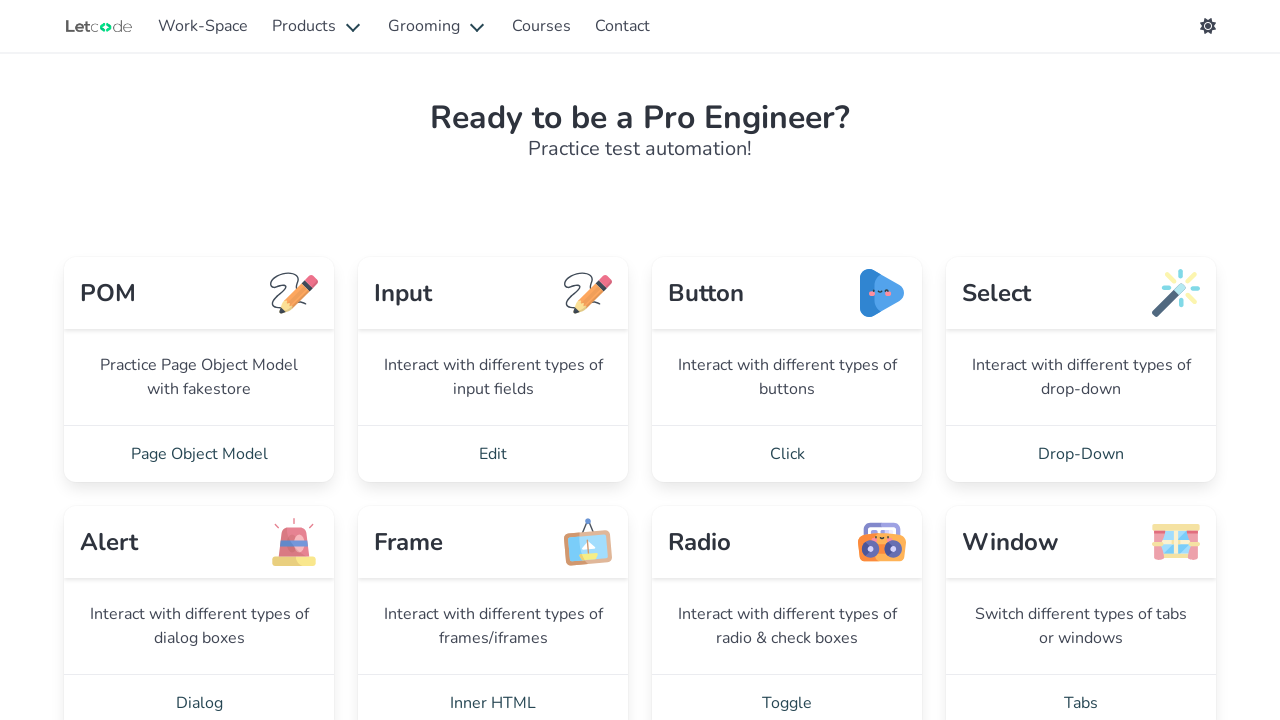

Clicked on AUI - 3 link to navigate to drag-and-drop test page at (1081, 360) on xpath=//a[normalize-space()='AUI - 3']
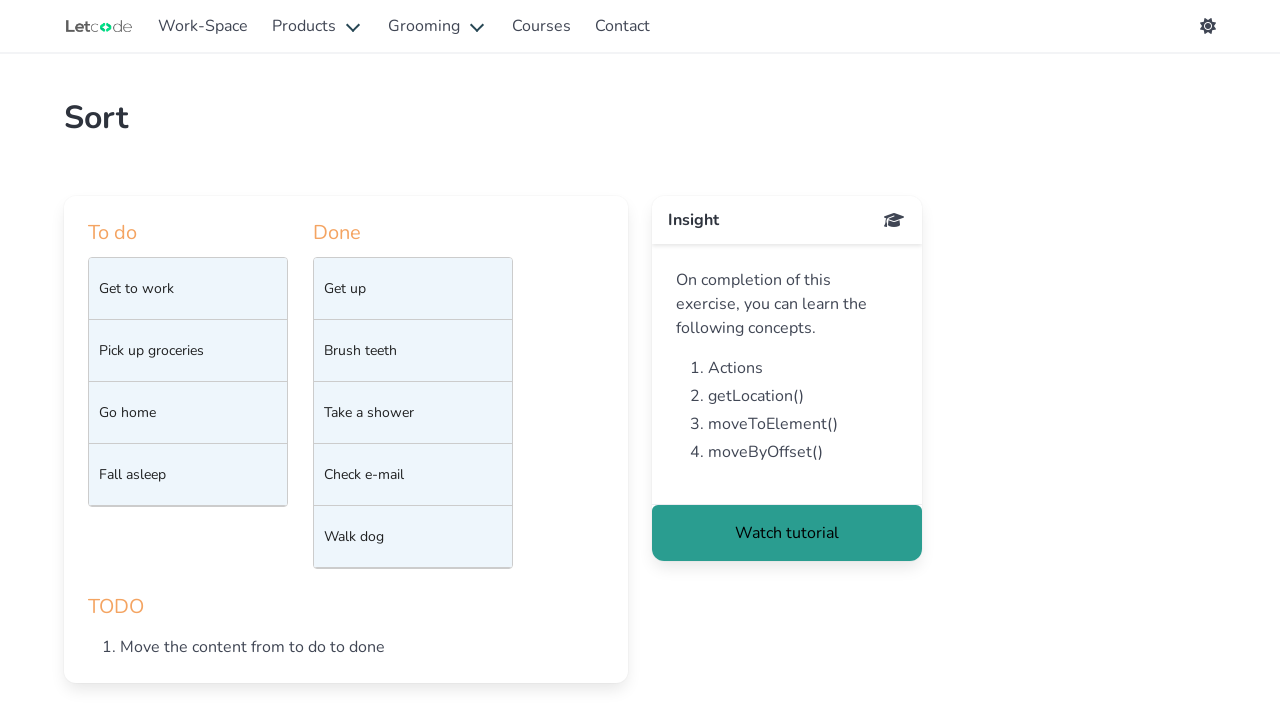

Waited for left drag-and-drop list to be visible
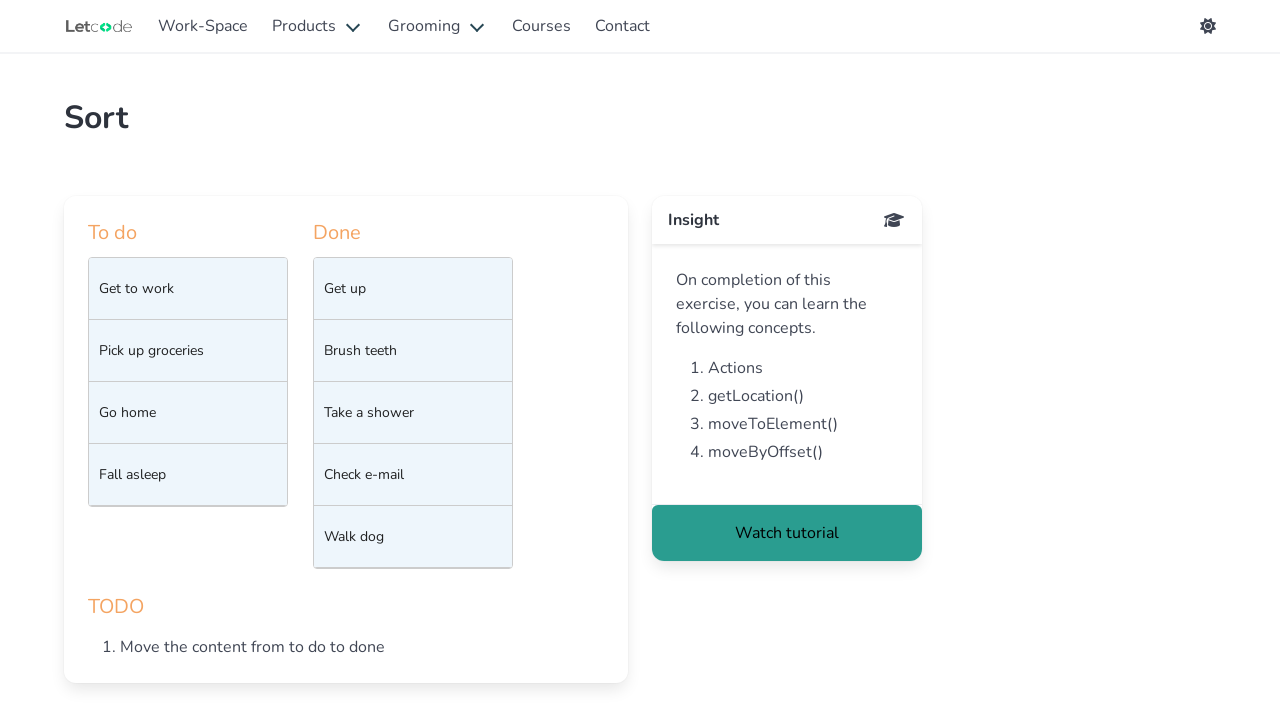

Waited for right drag-and-drop list to be visible
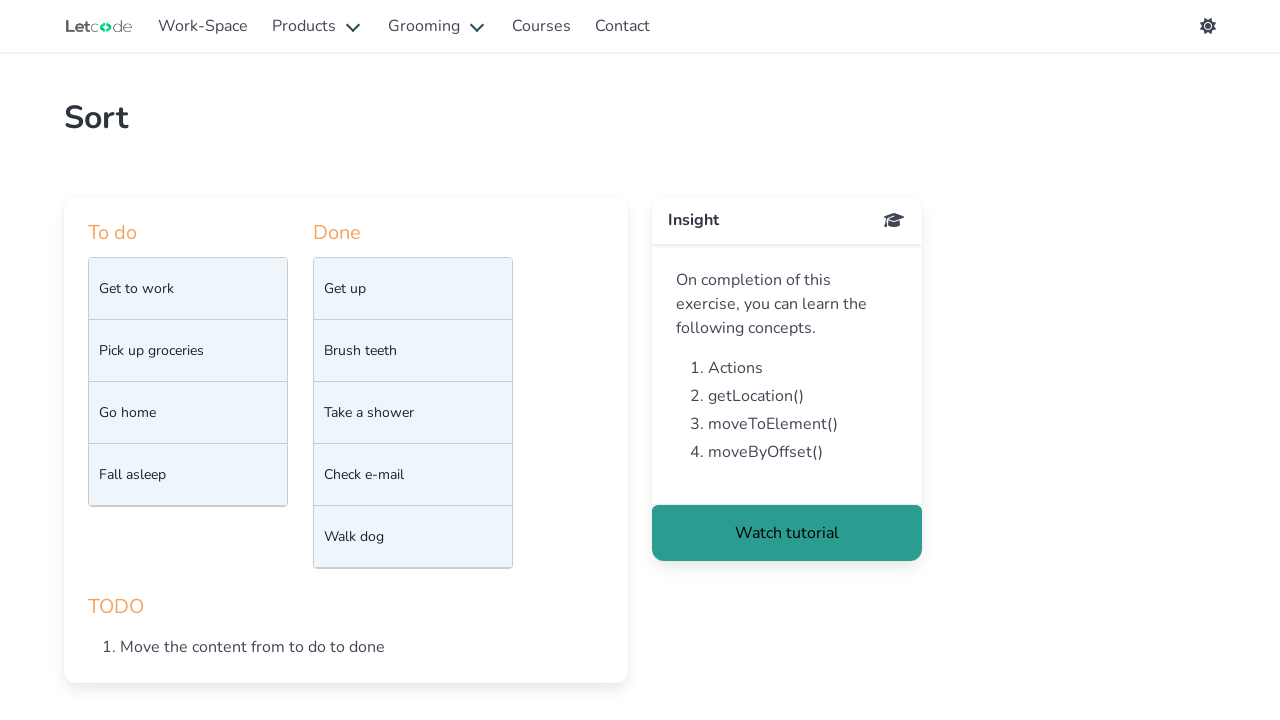

Located source element (first item in left list)
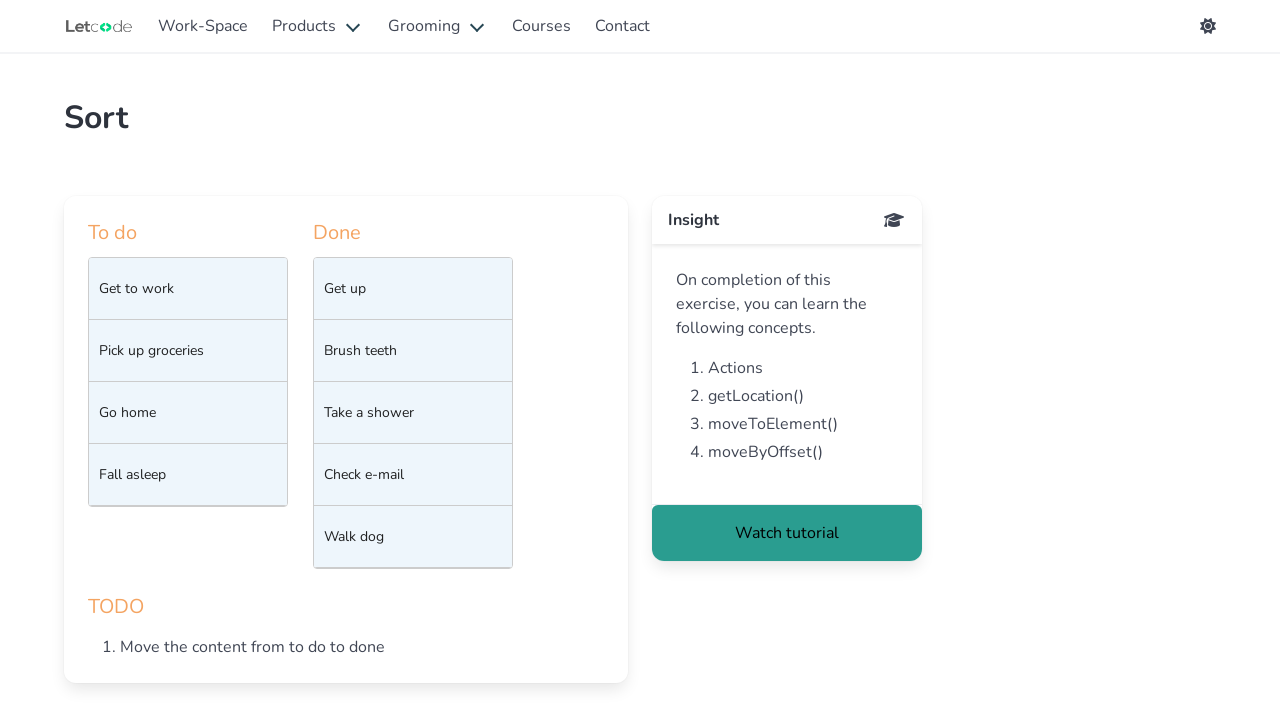

Located target element (first item in right list)
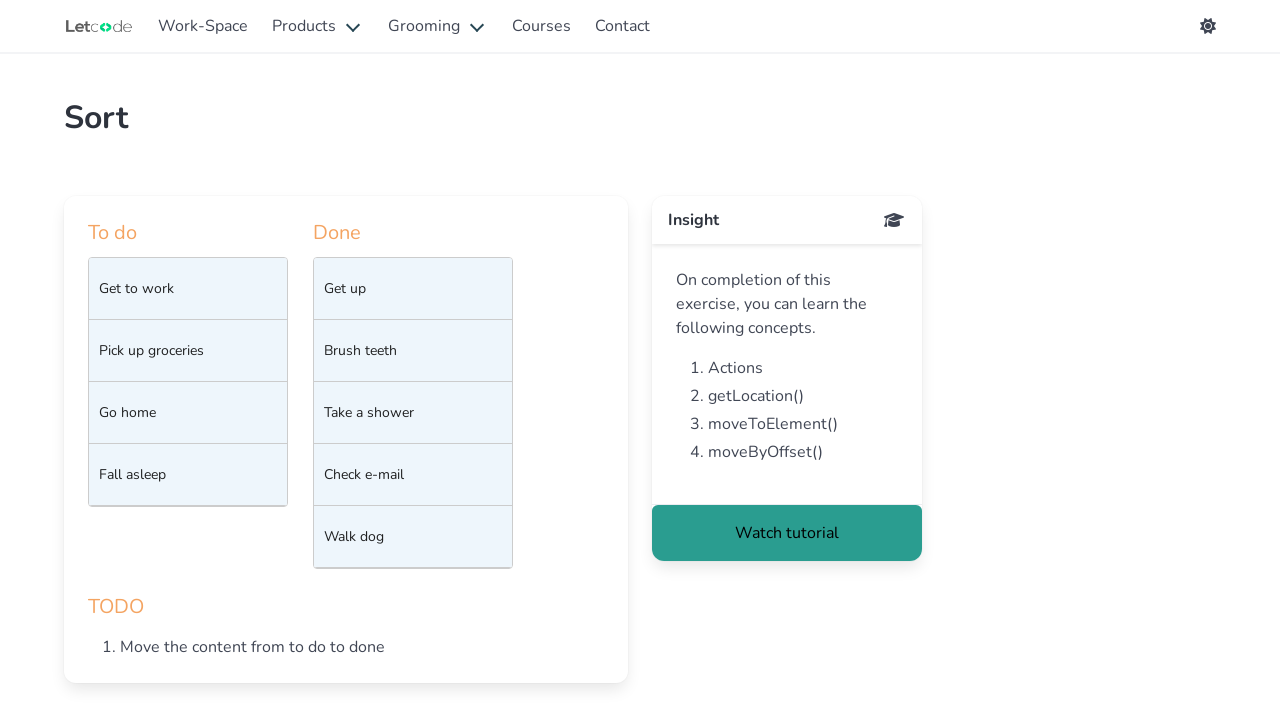

Dragged element from left list to right list at (413, 289)
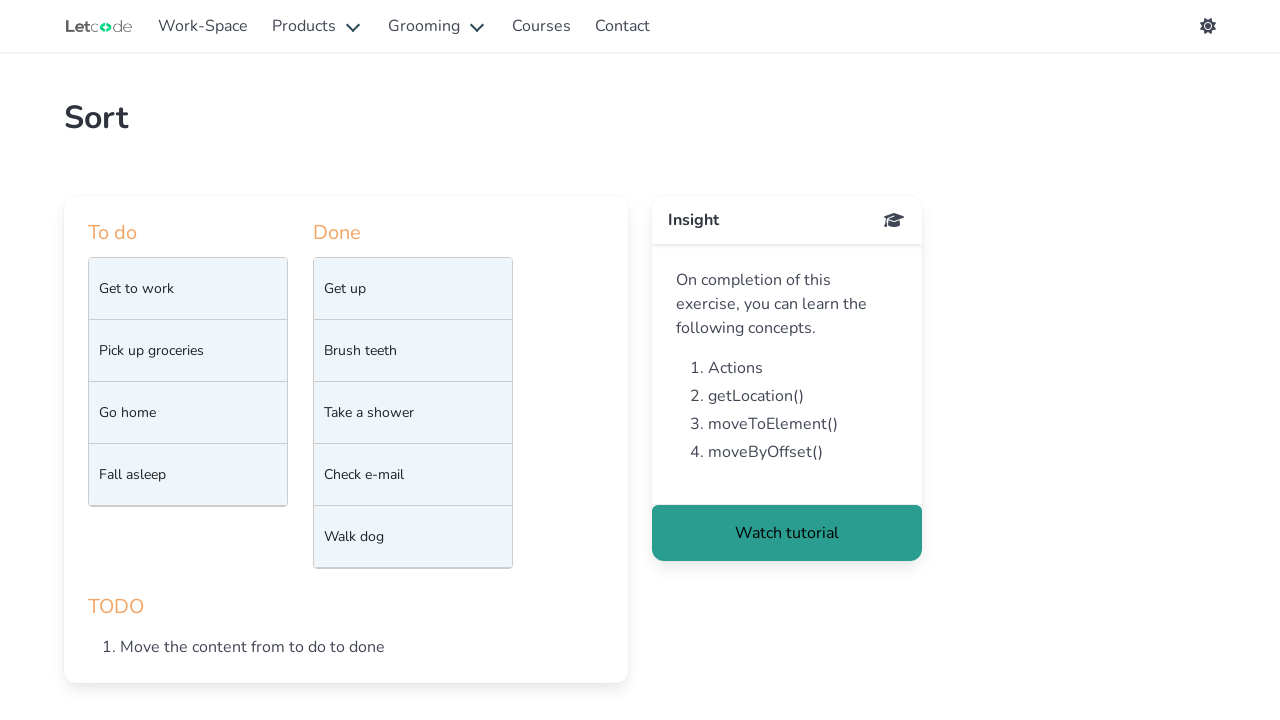

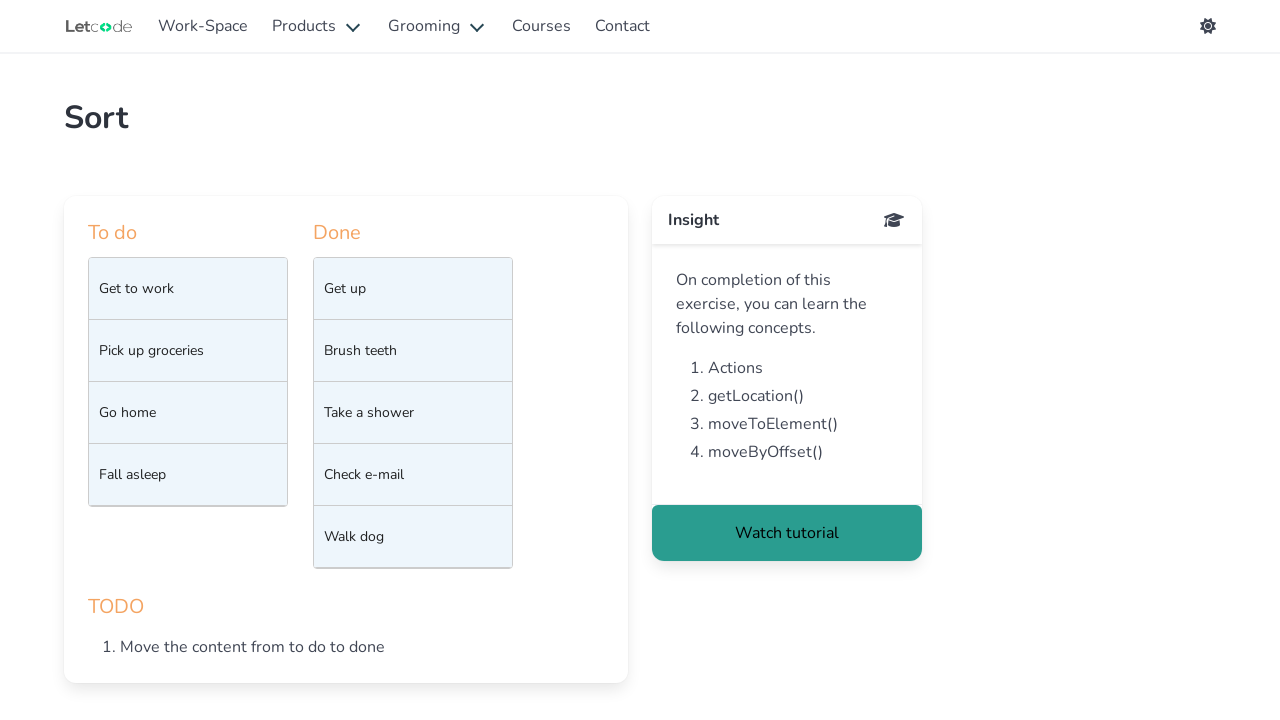